Tests that the homepage loads successfully by verifying the page title contains "Insider"

Starting URL: https://useinsider.com/

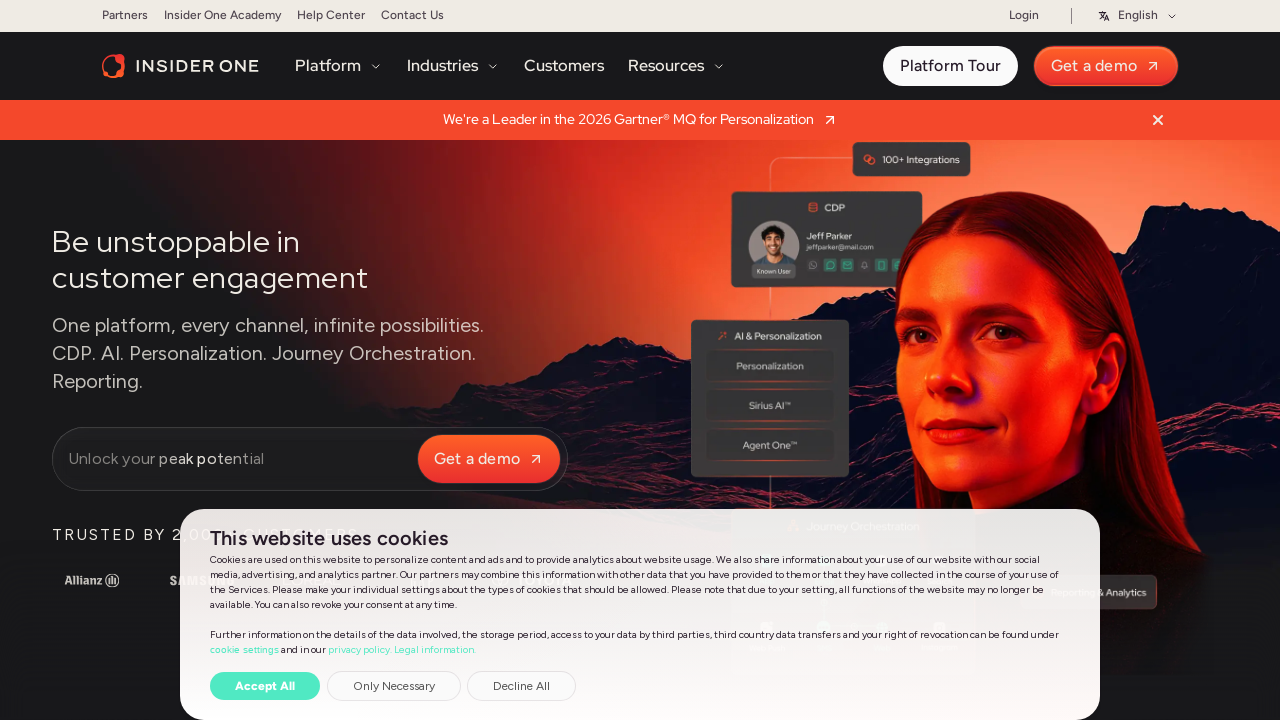

Navigated to https://useinsider.com/
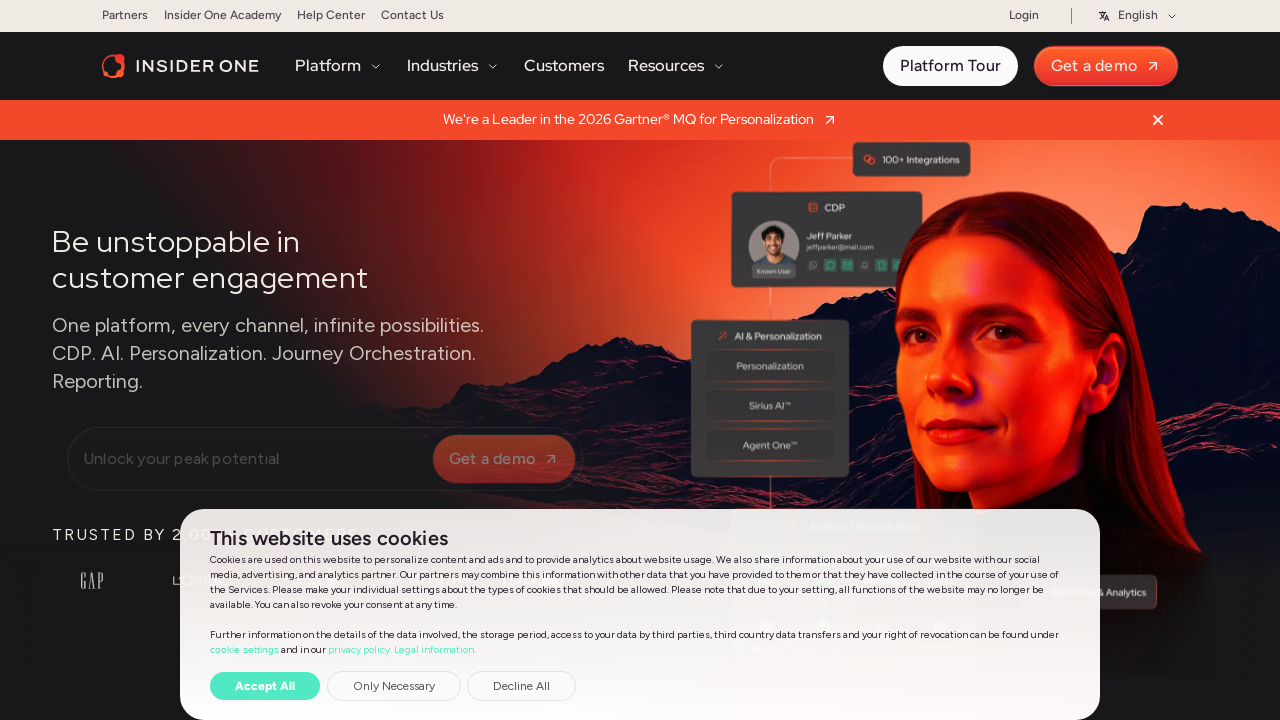

Body element loaded on homepage
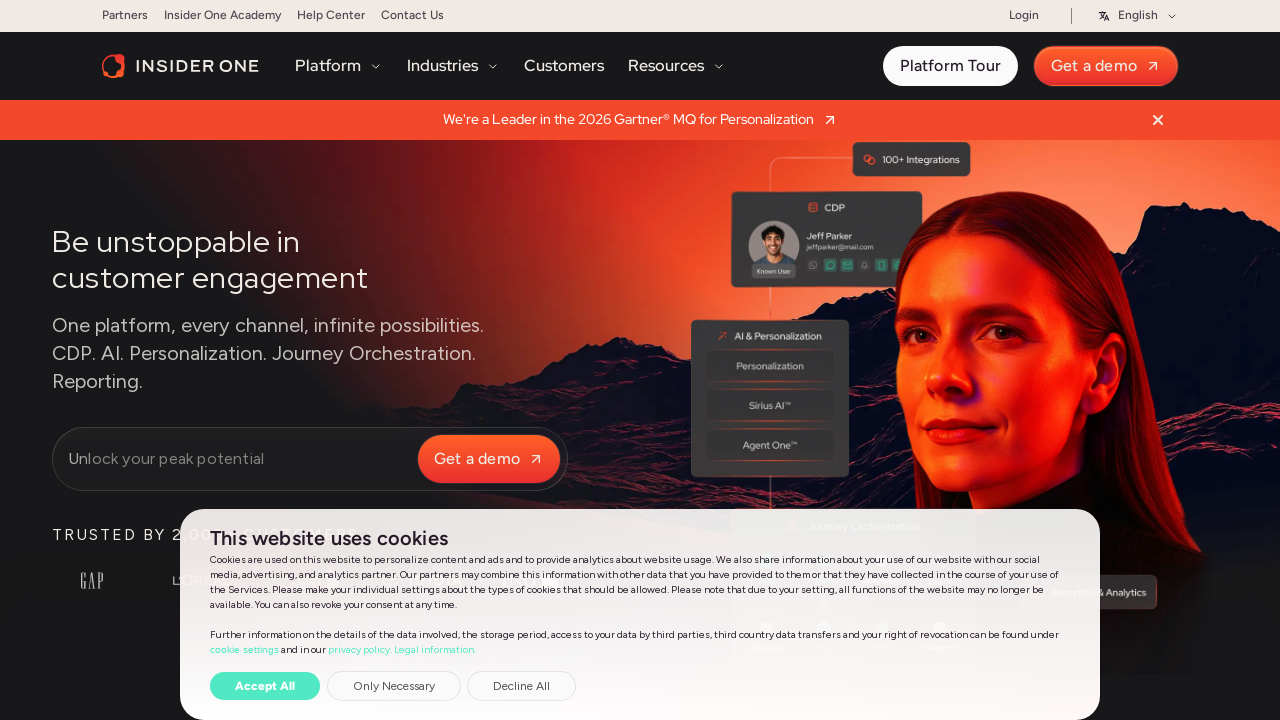

Verified page title contains 'Insider' - actual title: 'Insider One | #1 Platform for AI-Powered Customer Engagement'
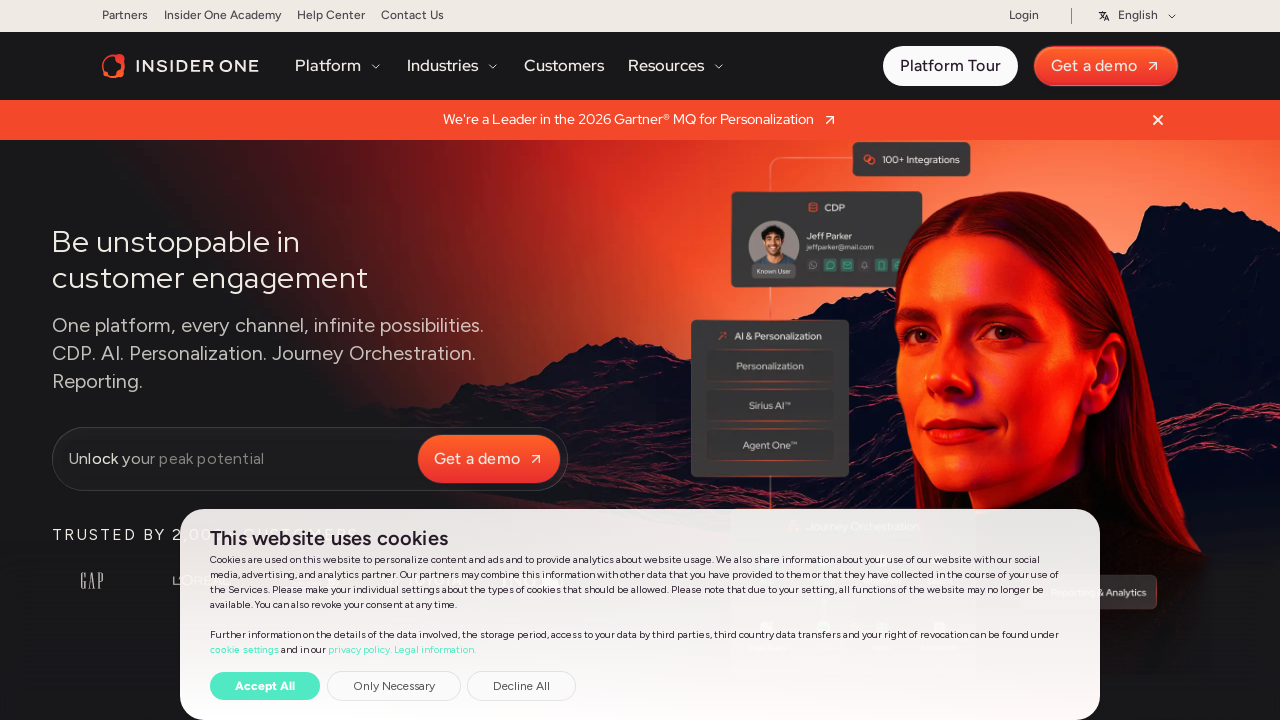

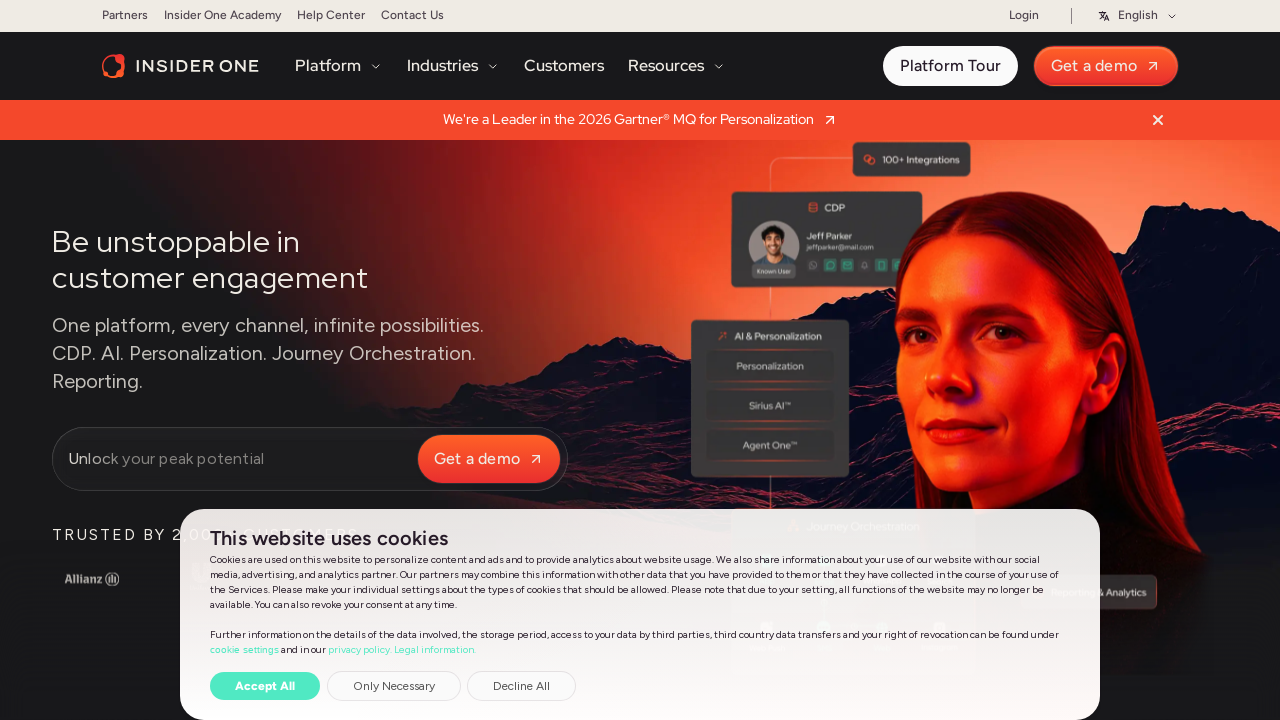